Tests checkbox selection and radio button functionality on a travel booking form, verifying element states and attributes

Starting URL: https://rahulshettyacademy.com/dropdownsPractise/

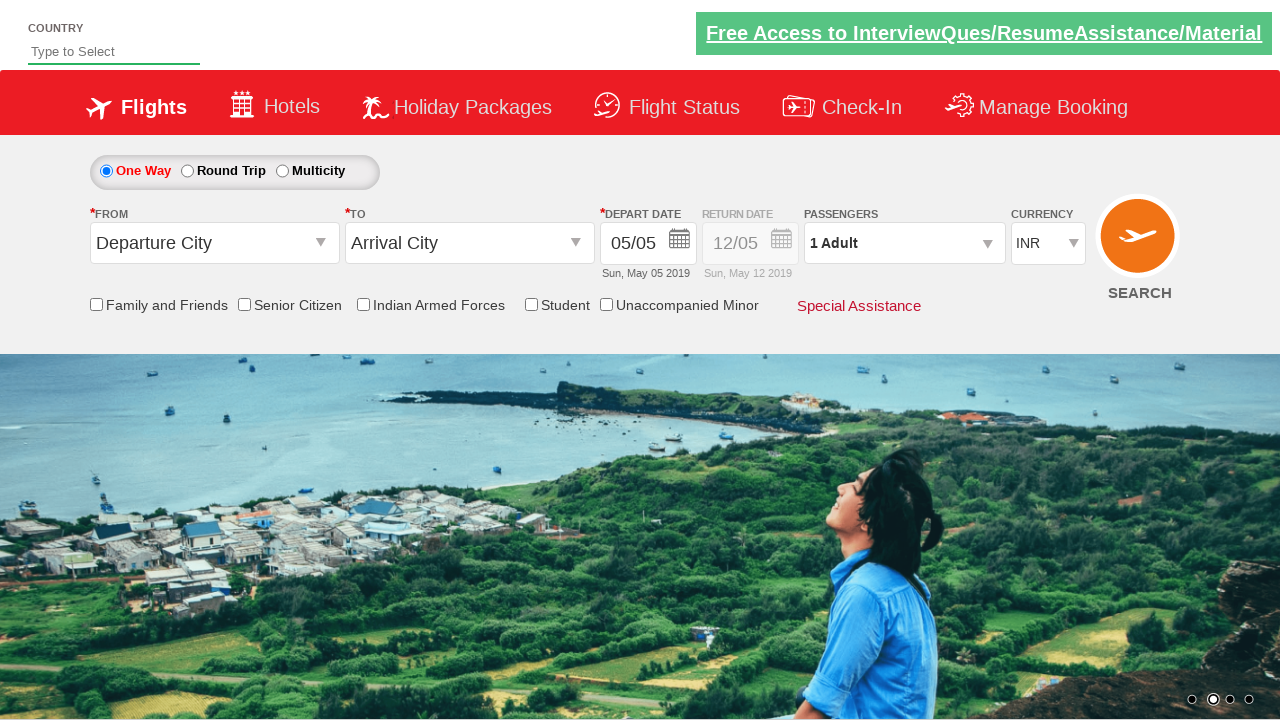

Verified friends and family checkbox is initially unchecked
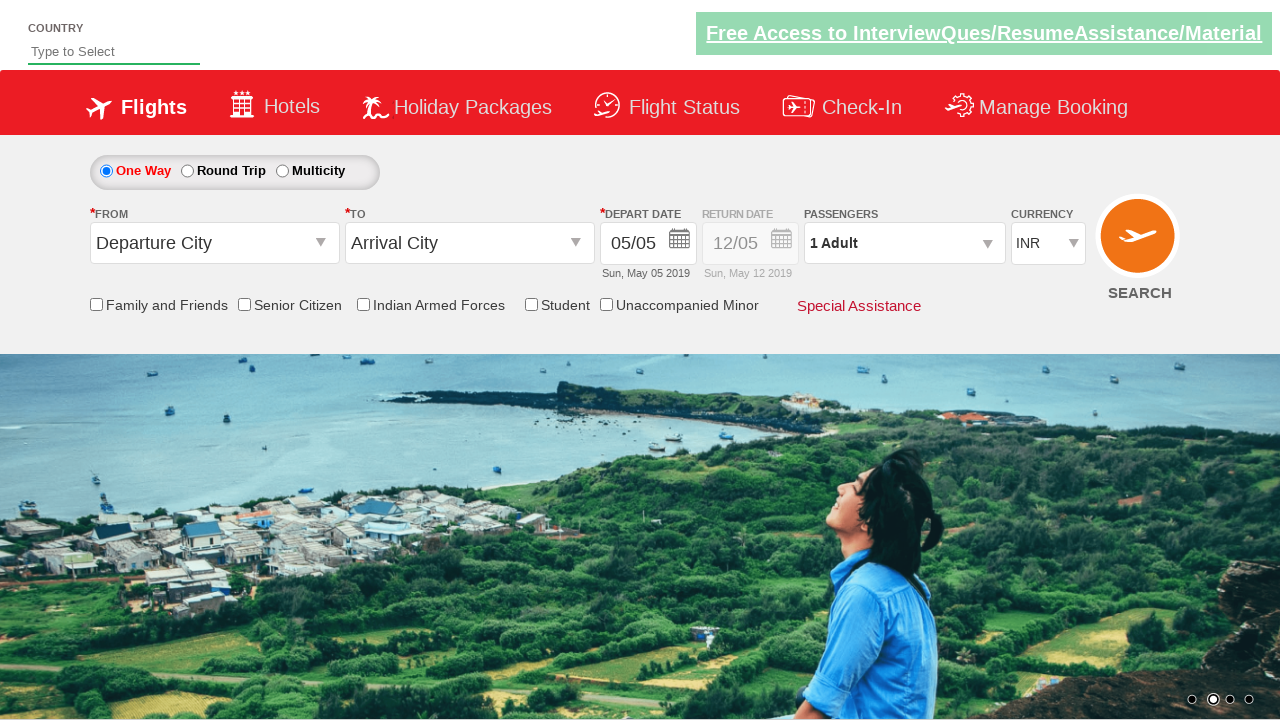

Clicked the friends and family checkbox at (96, 304) on input[id*='friendsandfamily']
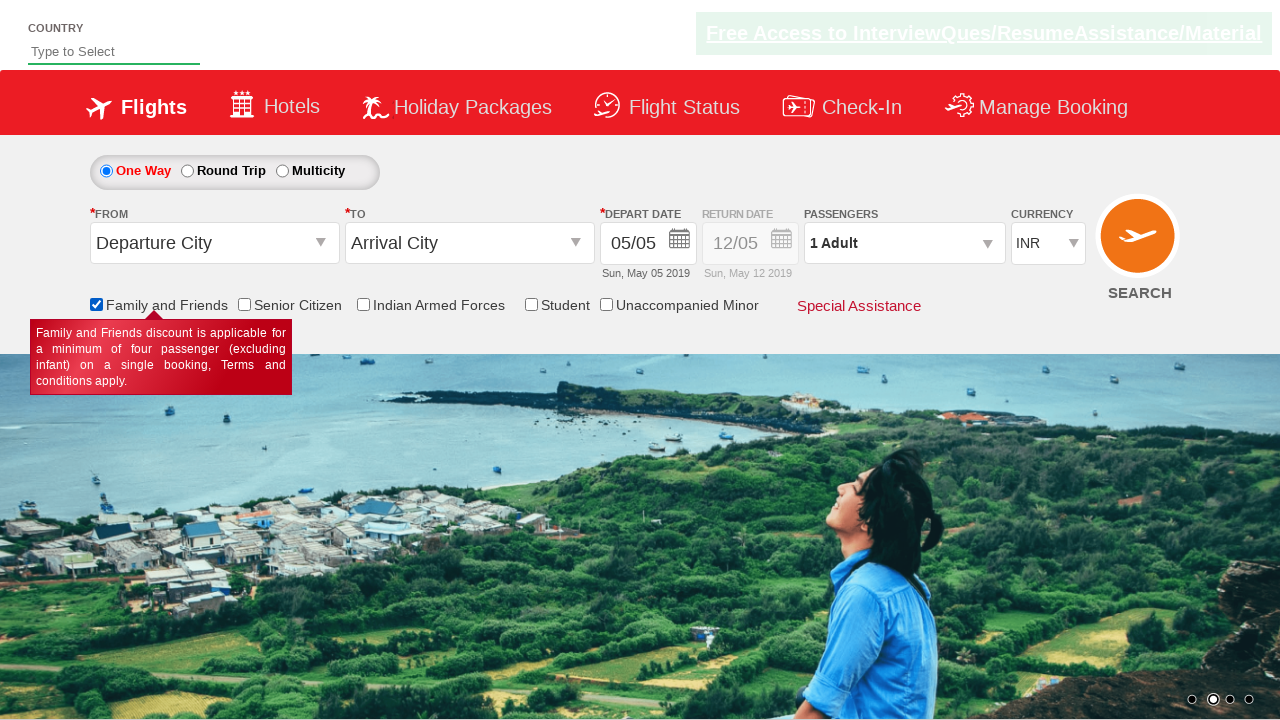

Verified friends and family checkbox is now checked
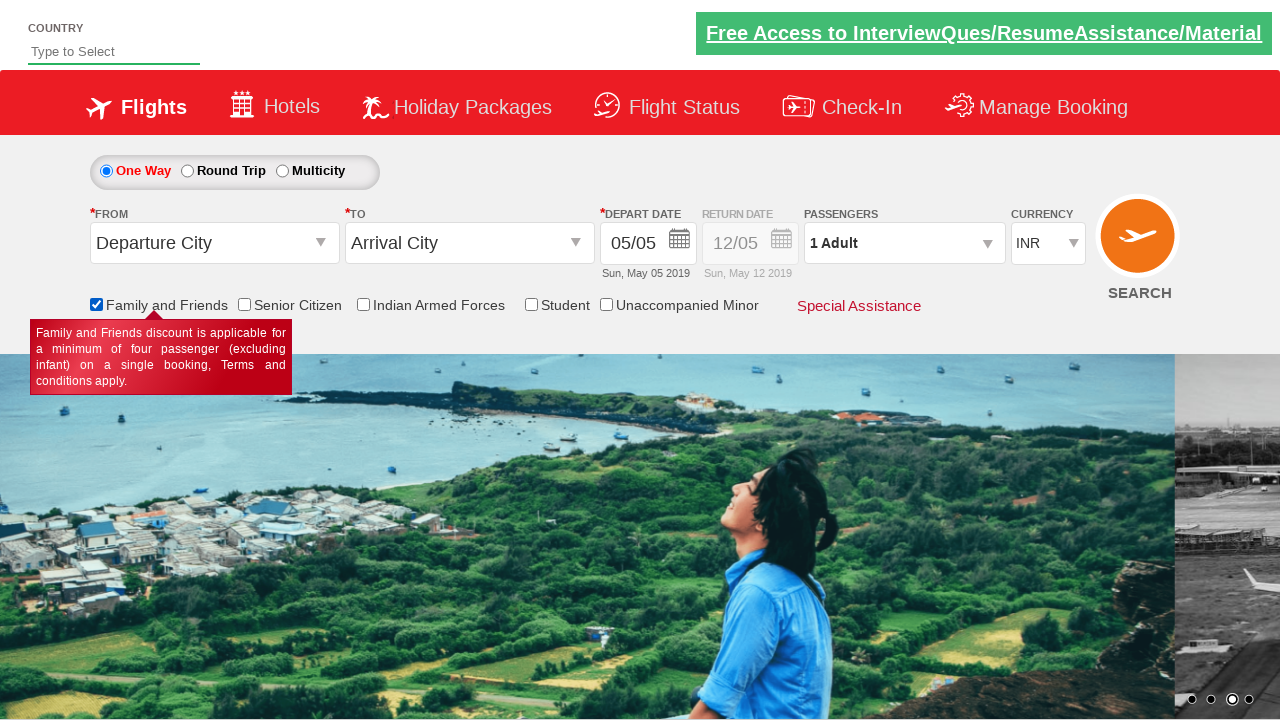

Counted total checkboxes on page: 6
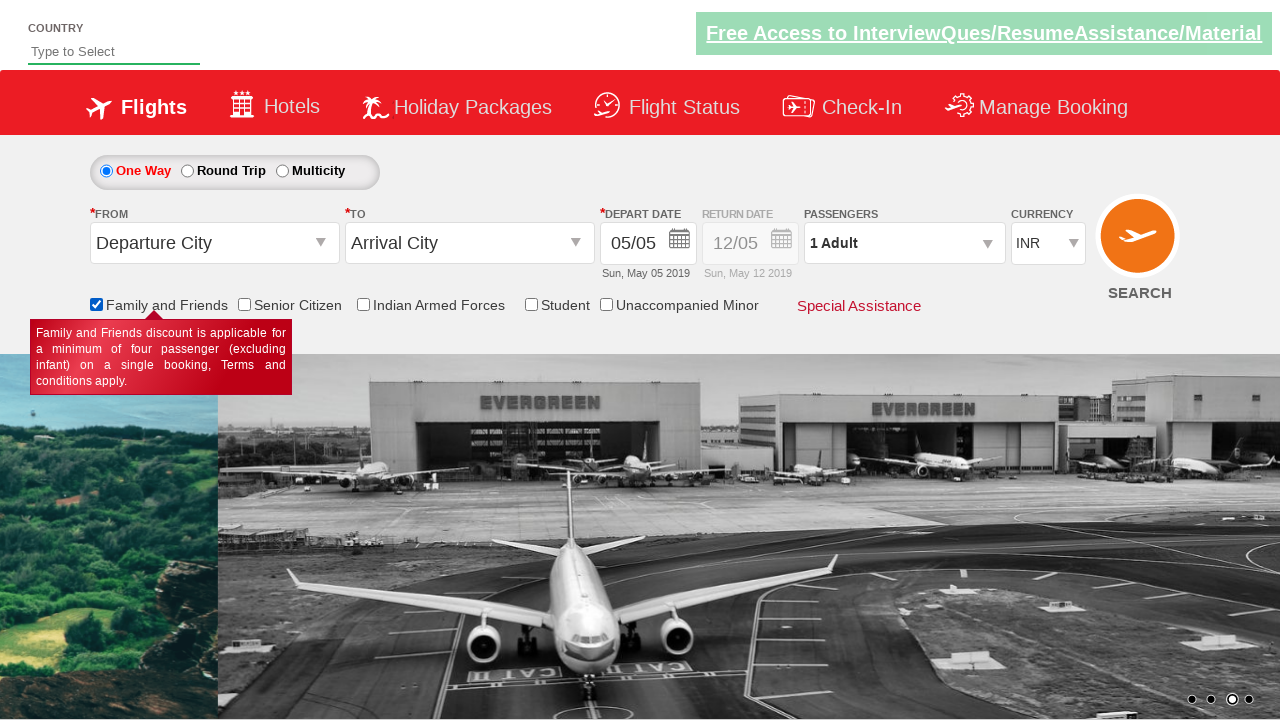

Clicked the round trip radio button at (187, 171) on #ctl00_mainContent_rbtnl_Trip_1
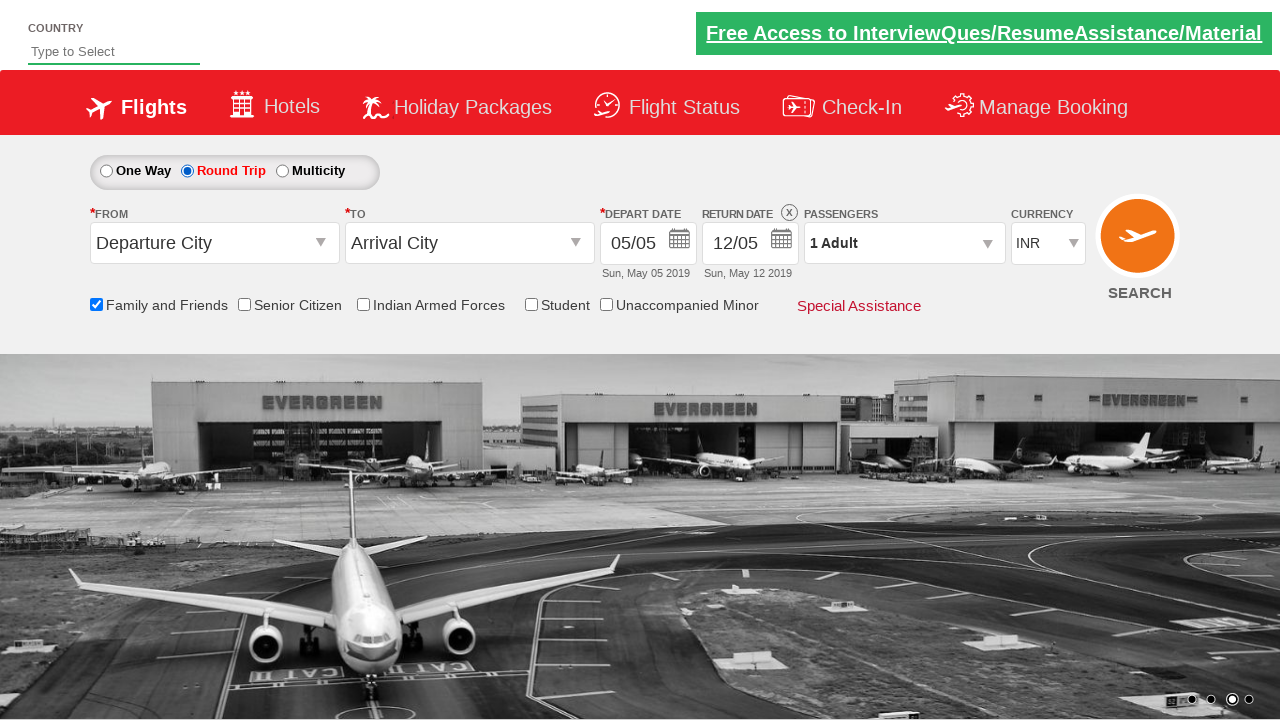

Verified Div1 element's style attribute contains '1' - assertion passed
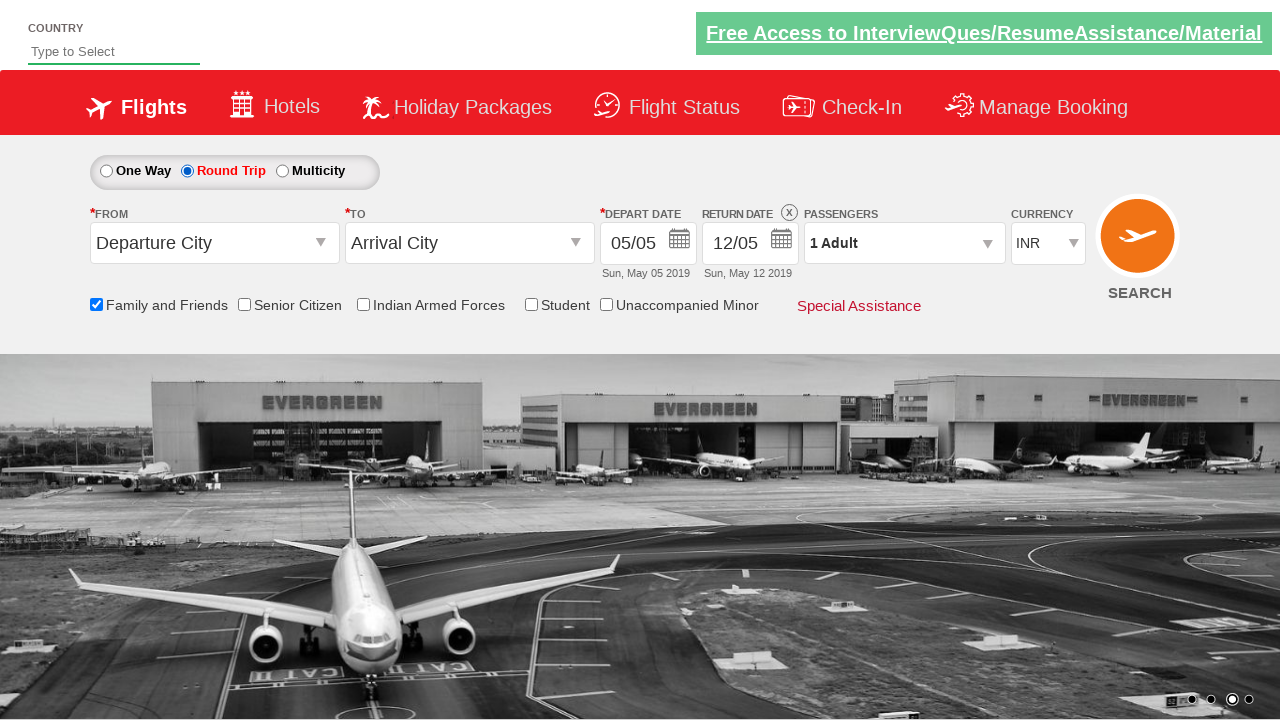

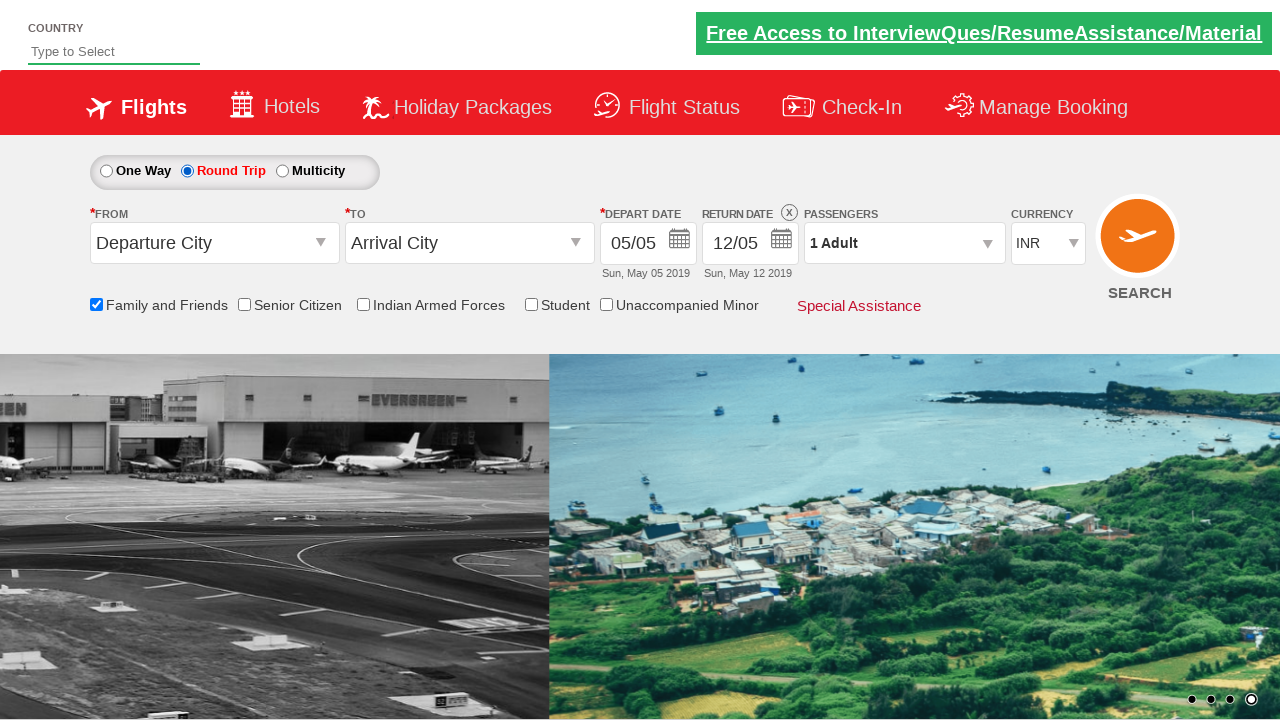